Tests autocomplete dropdown functionality by typing partial text, navigating through suggestions with arrow keys, and retrieving the selected value

Starting URL: https://www.rahulshettyacademy.com/AutomationPractice/

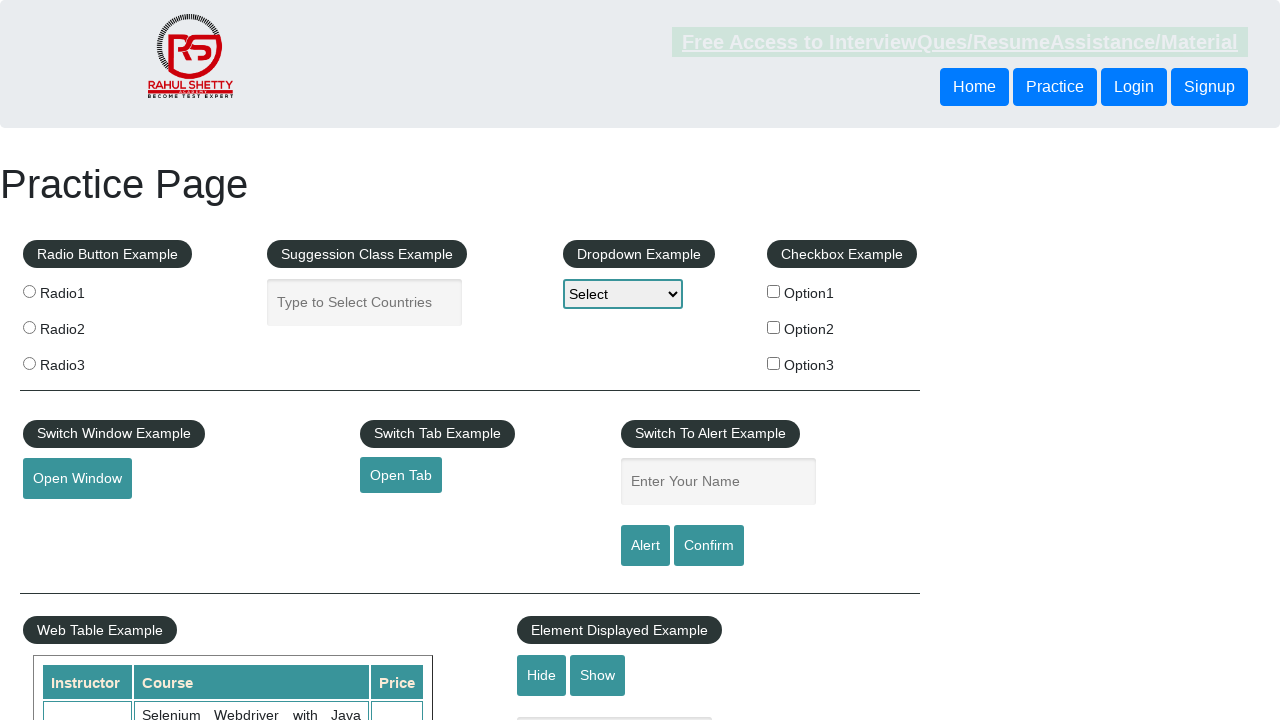

Located logo element with class 'logoClass'
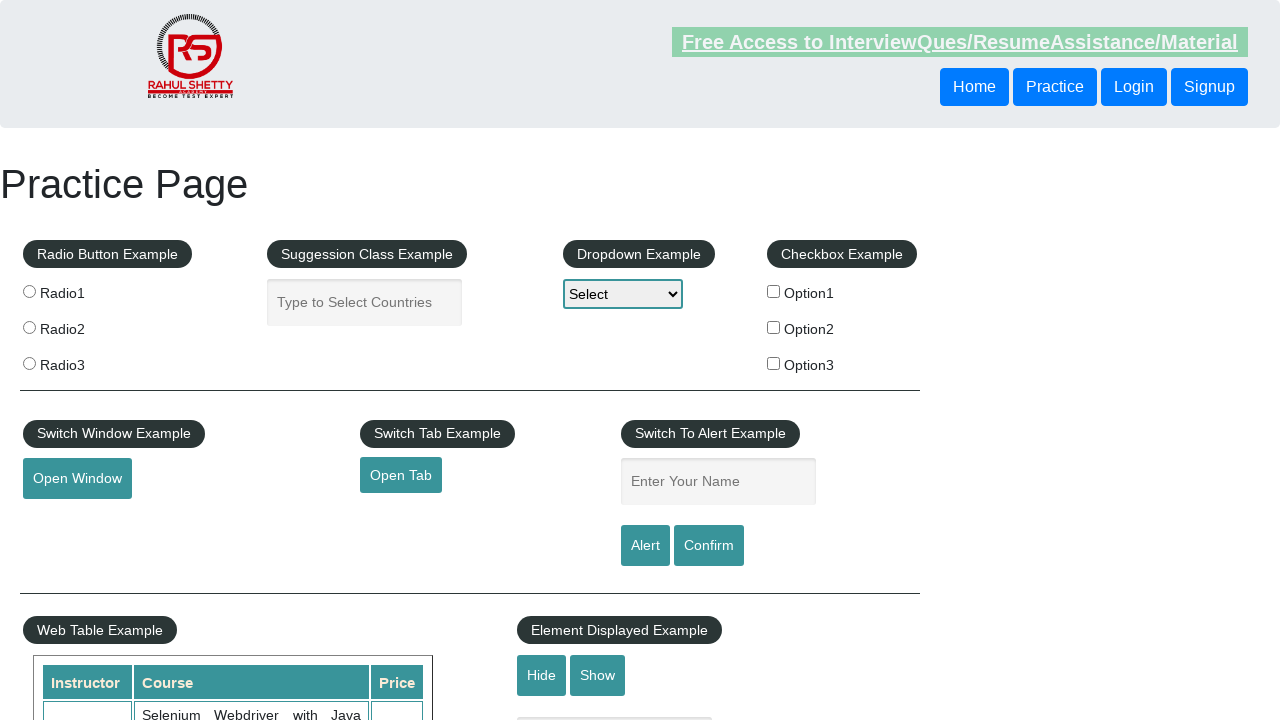

Retrieved bounding box coordinates of logo element
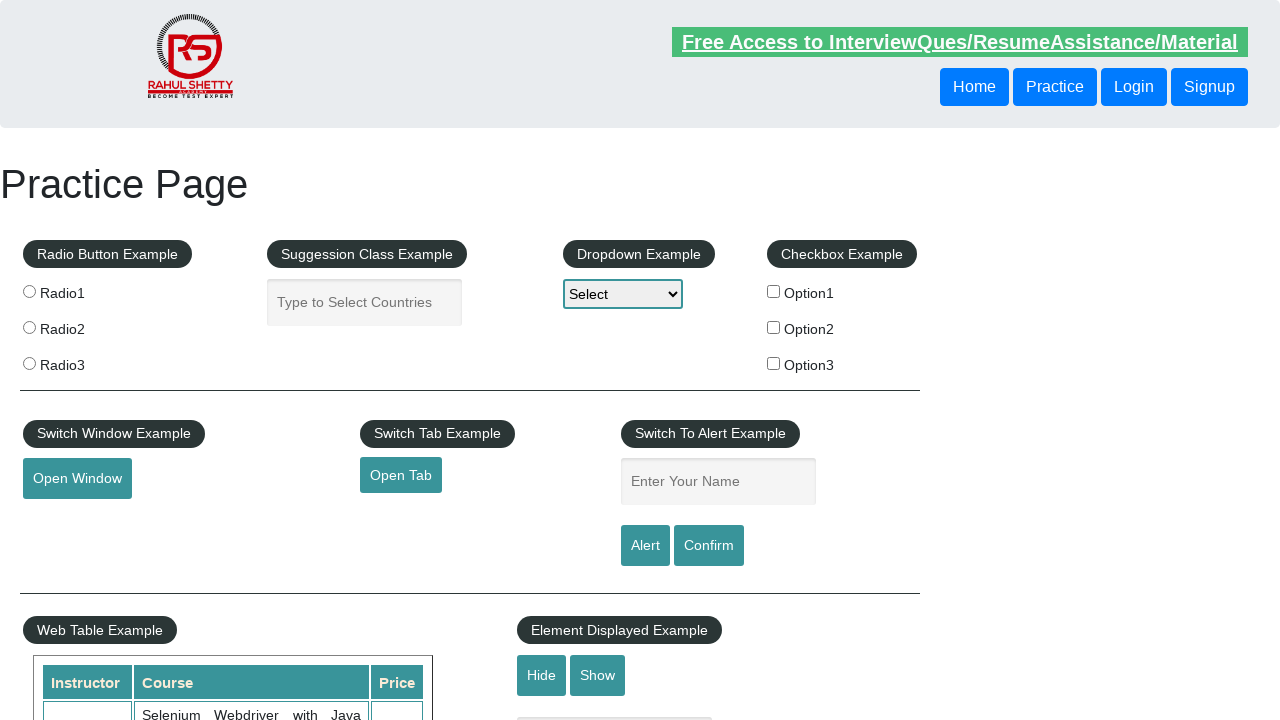

Clicked on autocomplete input field at (365, 302) on #autocomplete
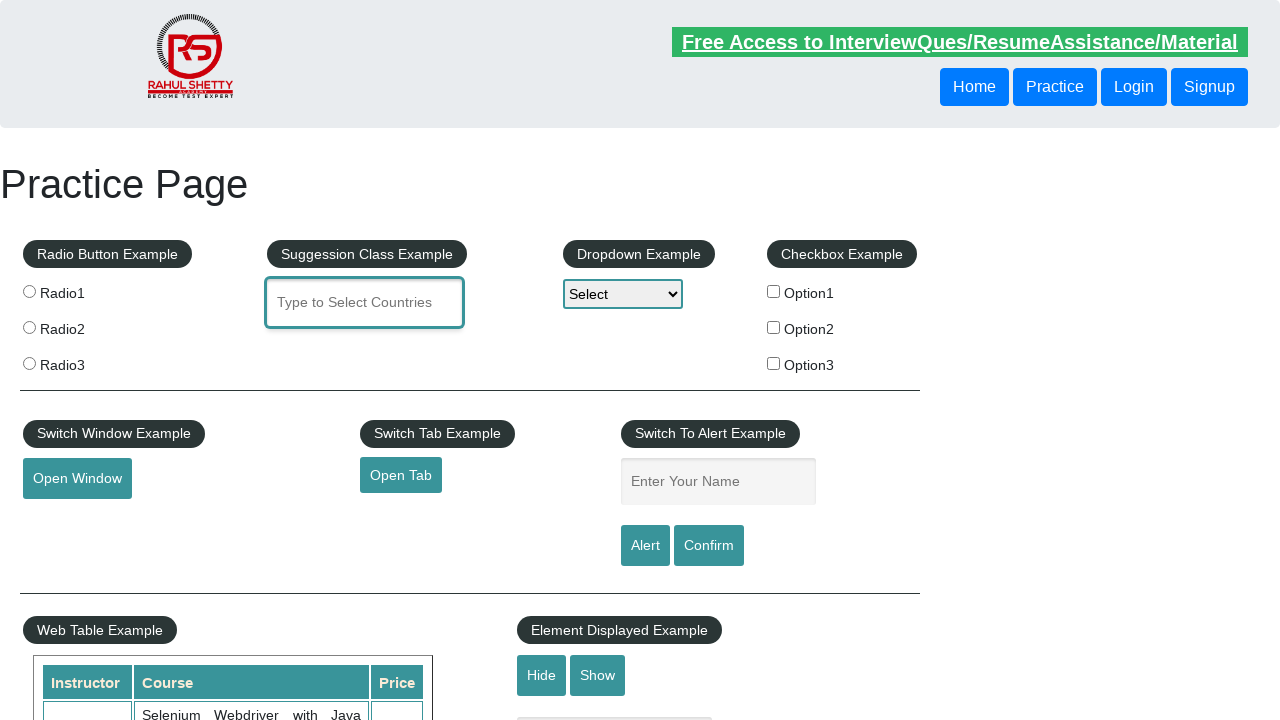

Typed 'ind' in autocomplete field to trigger suggestions on #autocomplete
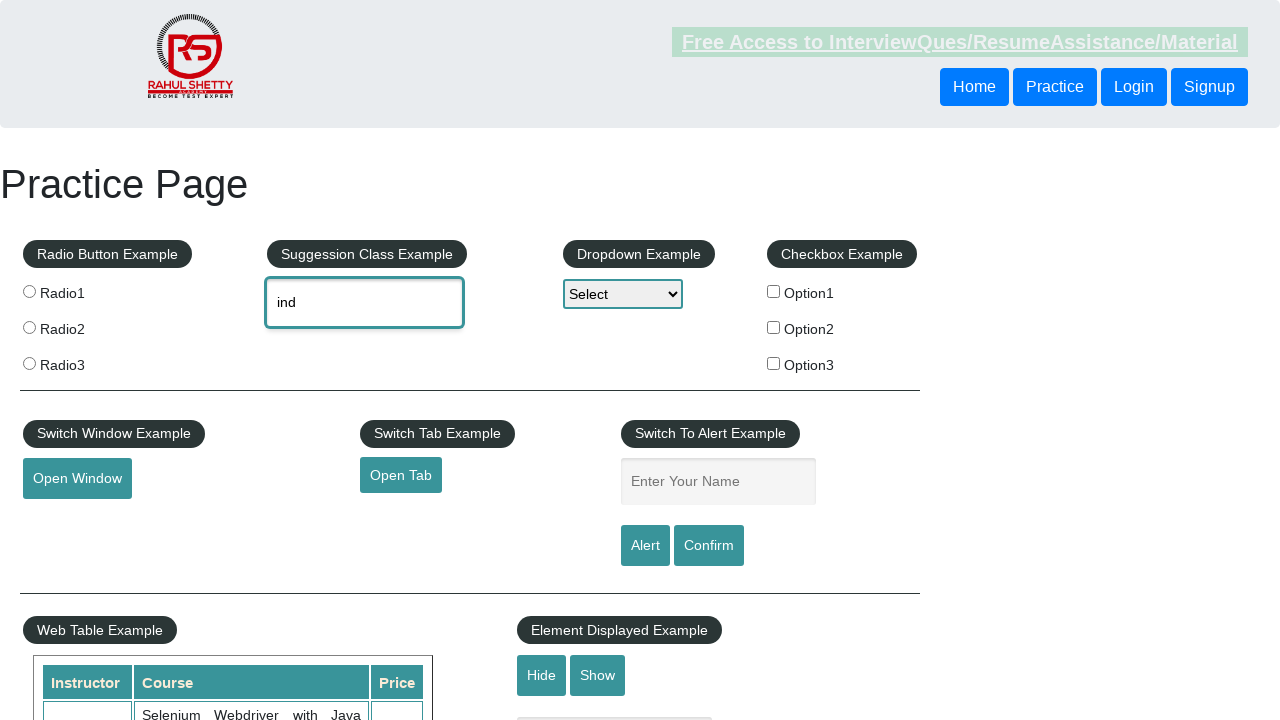

Pressed ArrowDown to navigate to first suggestion on #autocomplete
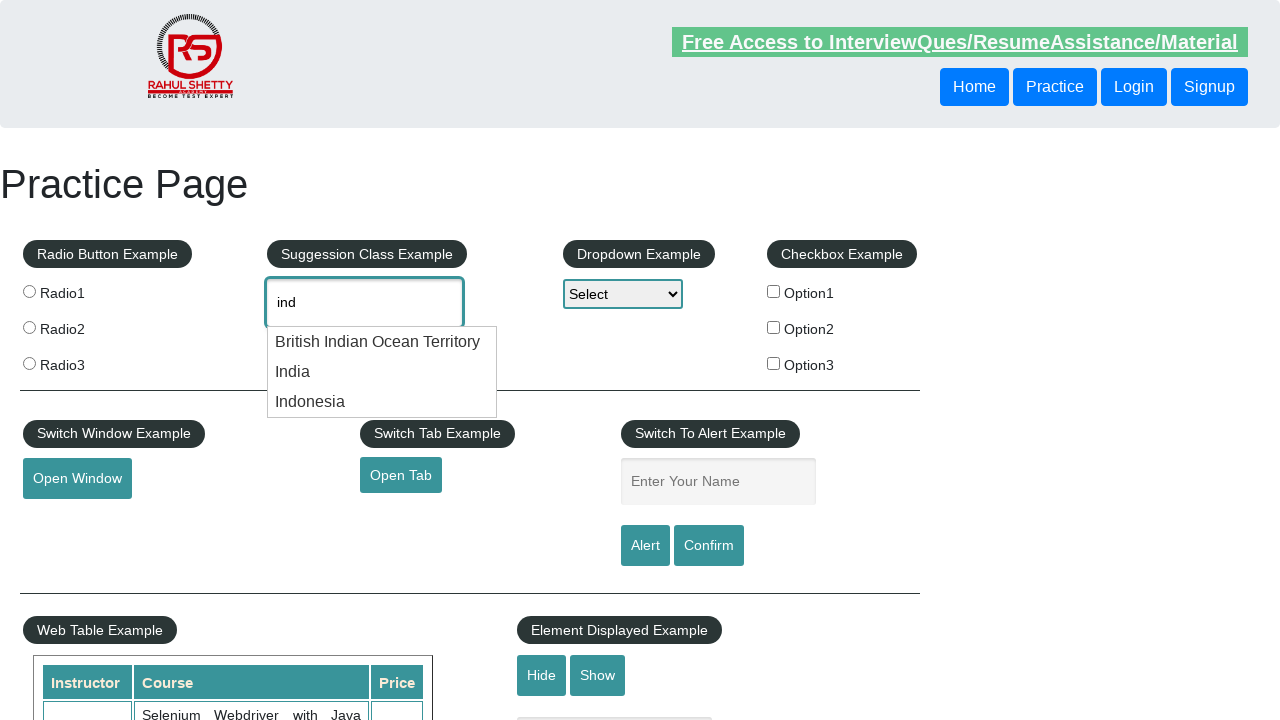

Pressed ArrowDown to navigate to second suggestion on #autocomplete
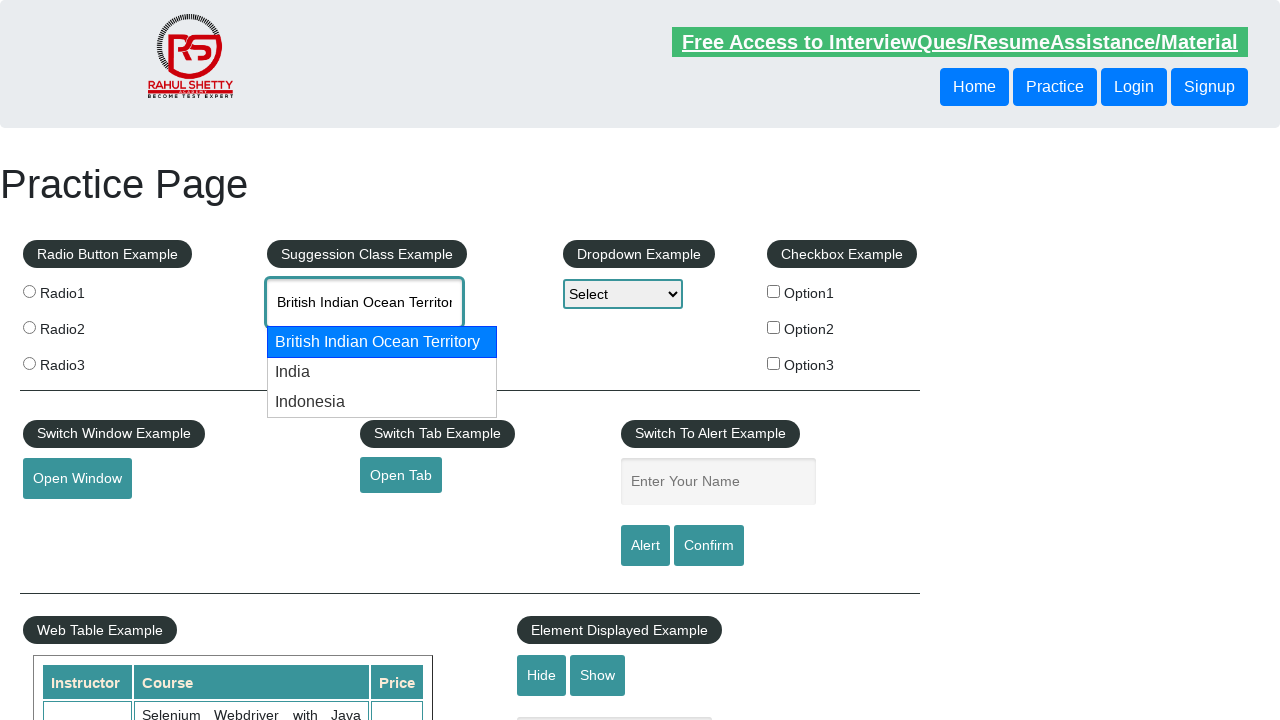

Retrieved selected autocomplete value: 'British Indian Ocean Territory'
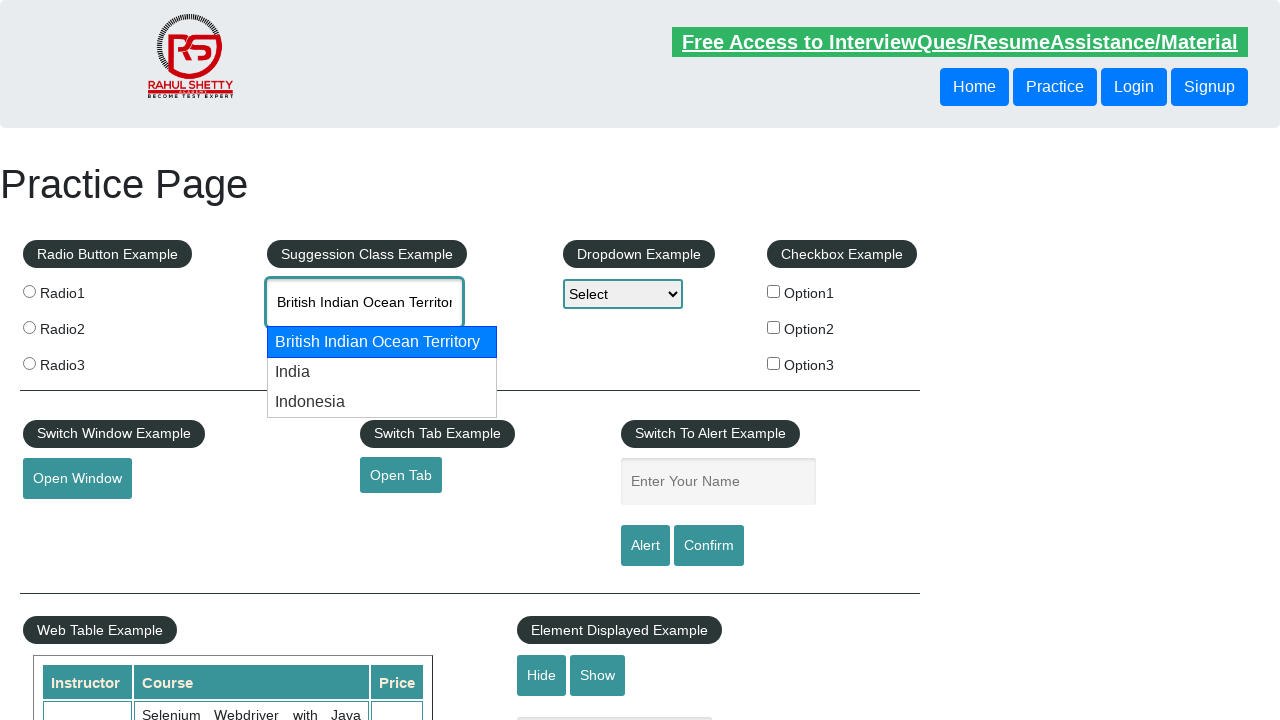

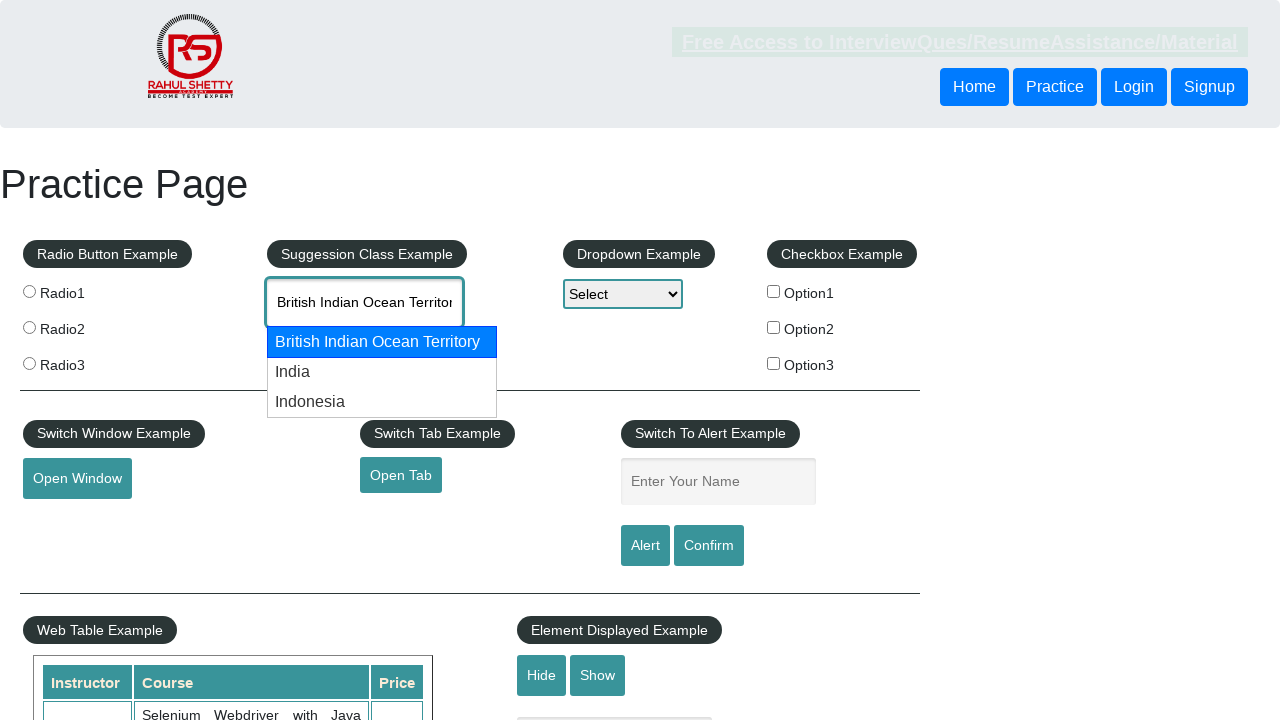